Tests adding and removing elements dynamically by clicking buttons

Starting URL: https://the-internet.herokuapp.com/add_remove_elements/

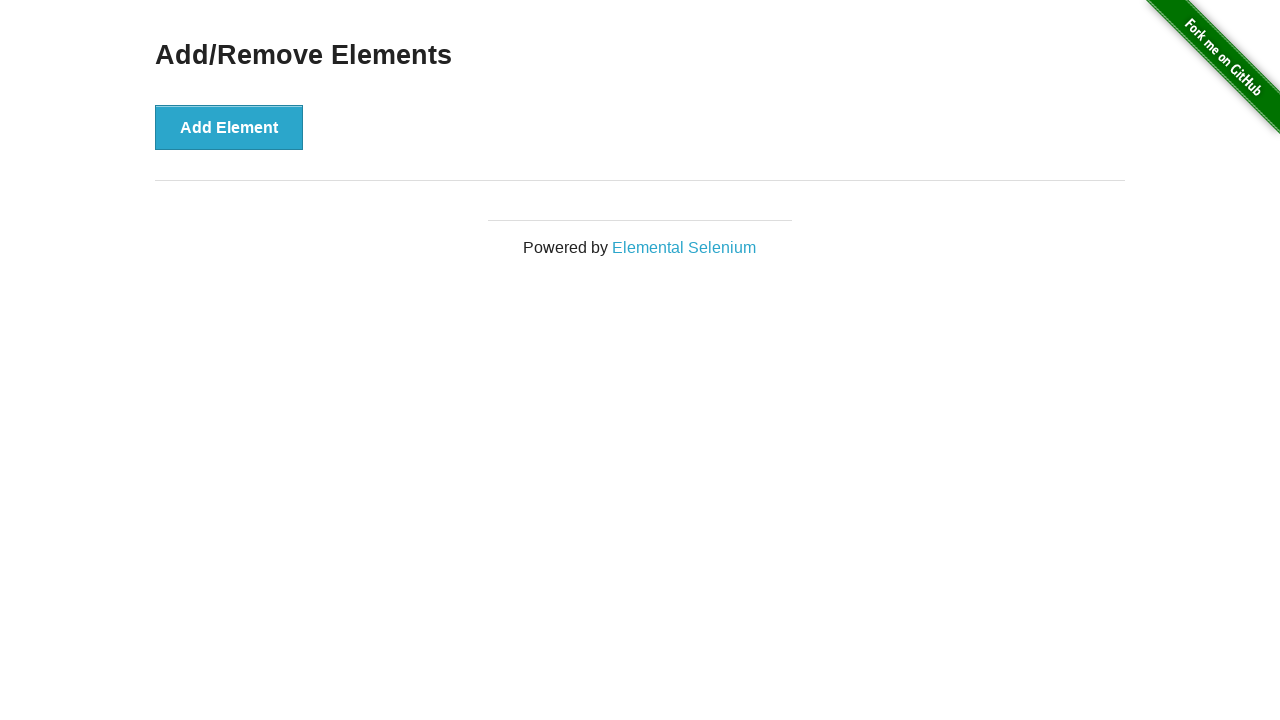

Navigated to add/remove elements page
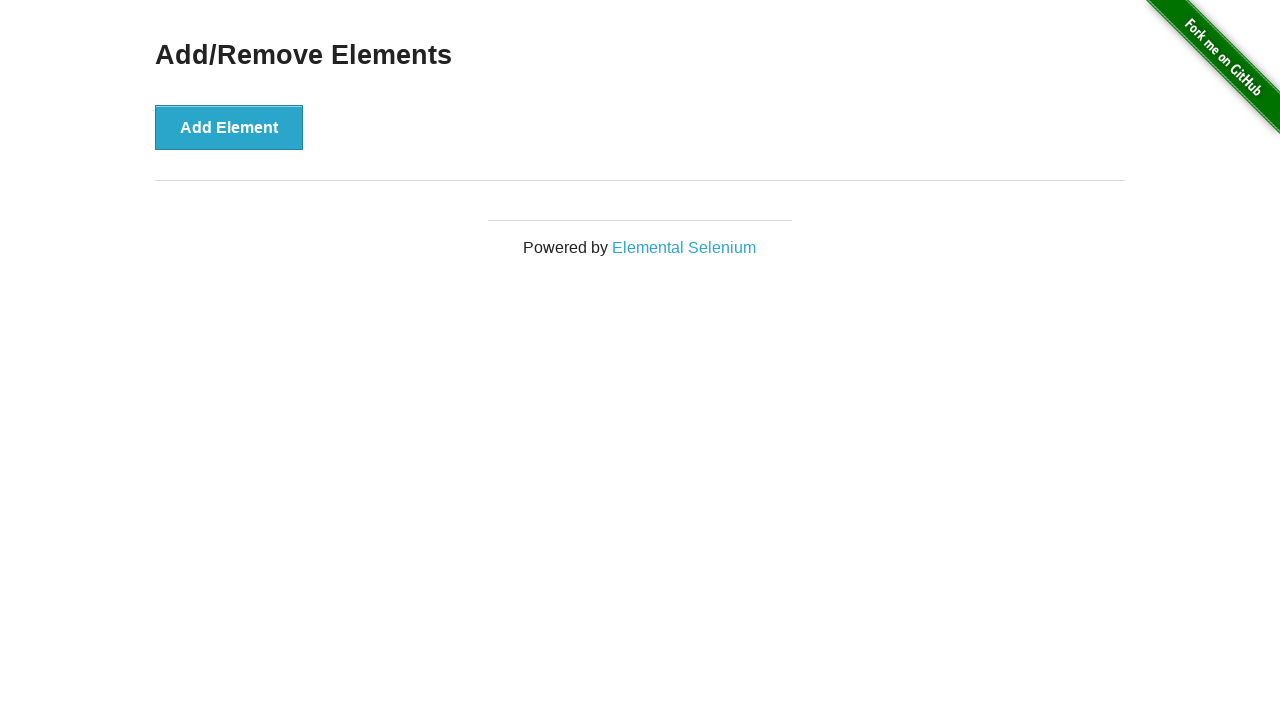

Clicked add button (iteration 1 of 2) at (229, 127) on button[onclick='addElement()']
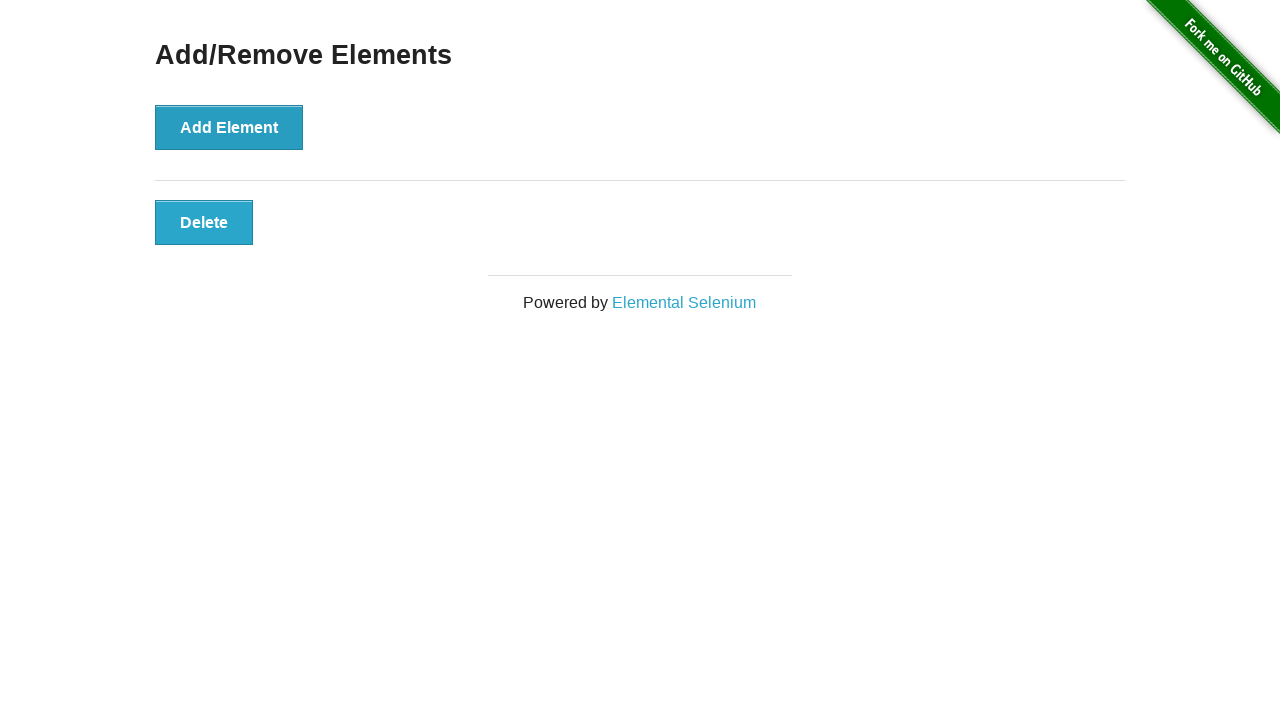

Verified 1 delete button(s) present after adding element
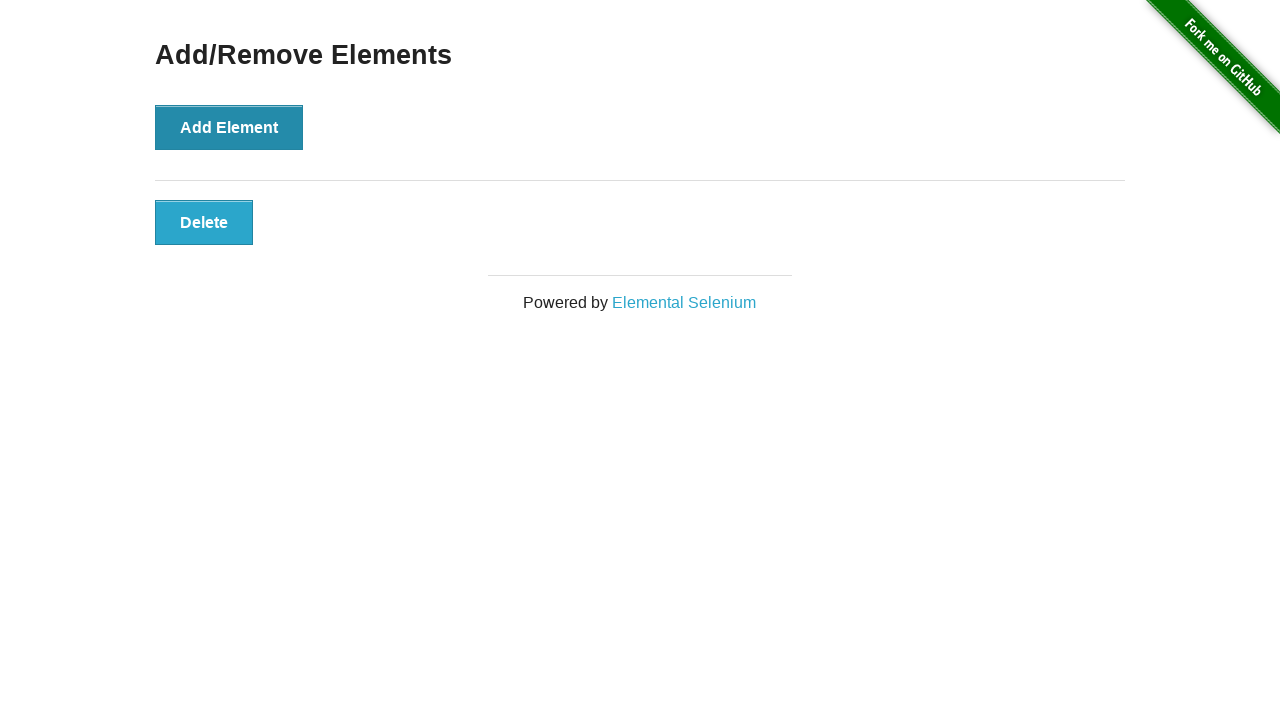

Clicked add button (iteration 2 of 2) at (229, 127) on button[onclick='addElement()']
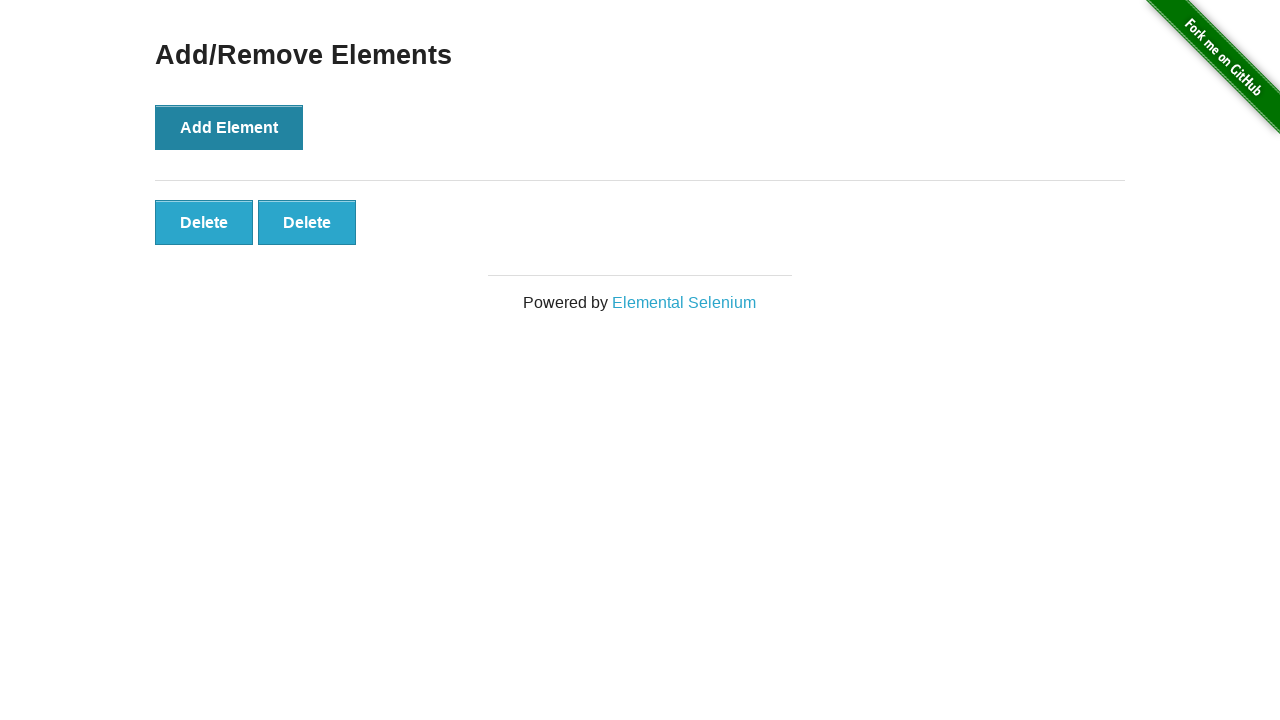

Verified 2 delete button(s) present after adding element
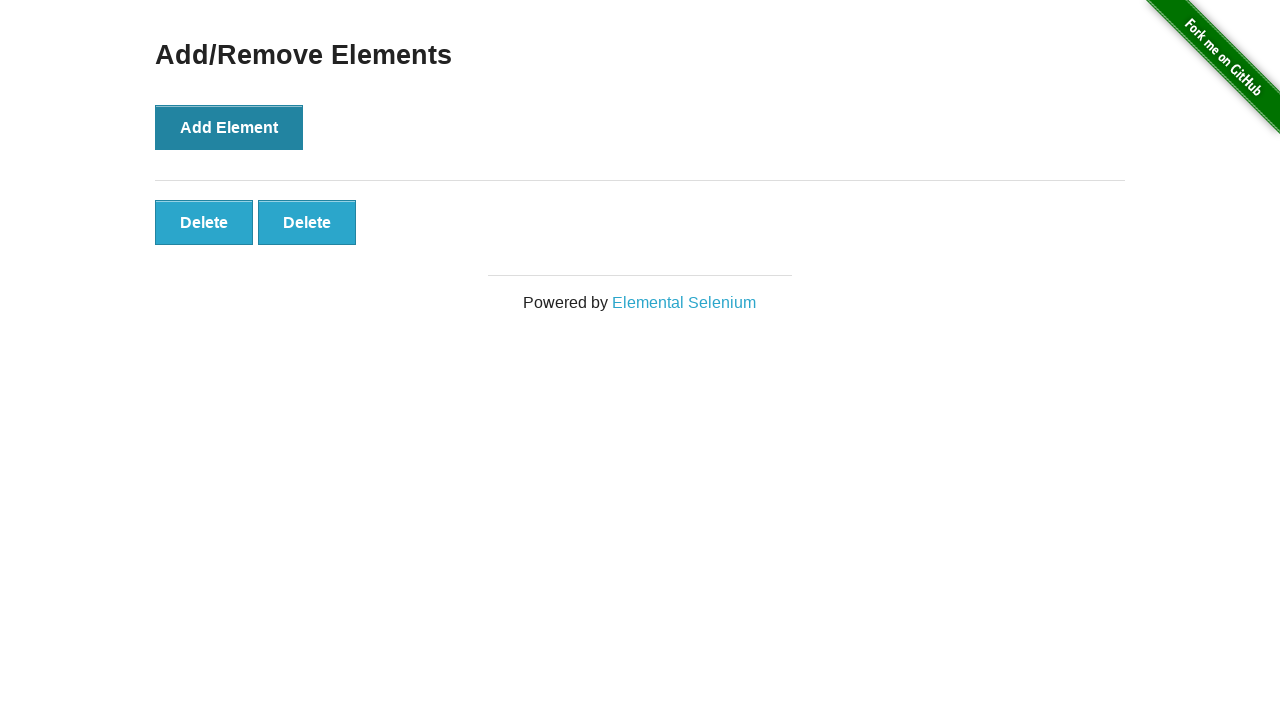

Clicked delete button at random index 0 (removal 1 of 1) at (204, 222) on button[onclick='deleteElement()'] >> nth=0
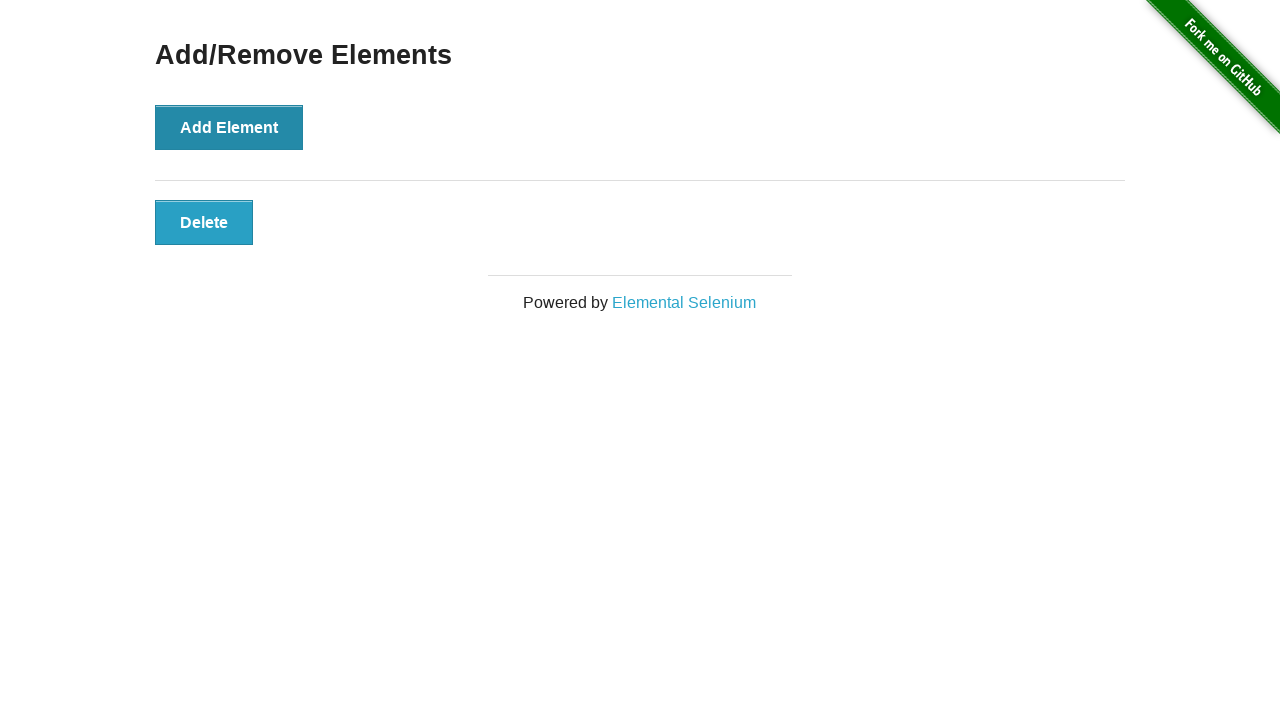

Reloaded page for next test scenario
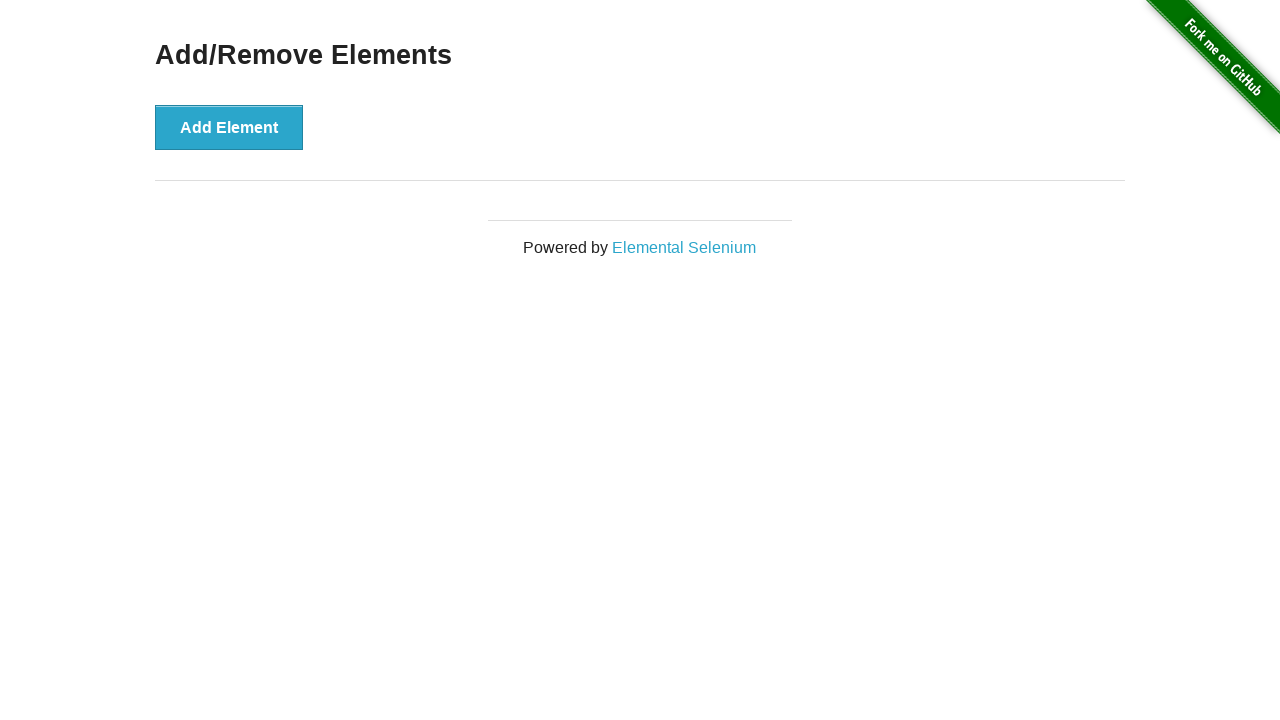

Clicked add button (iteration 1 of 5) at (229, 127) on button[onclick='addElement()']
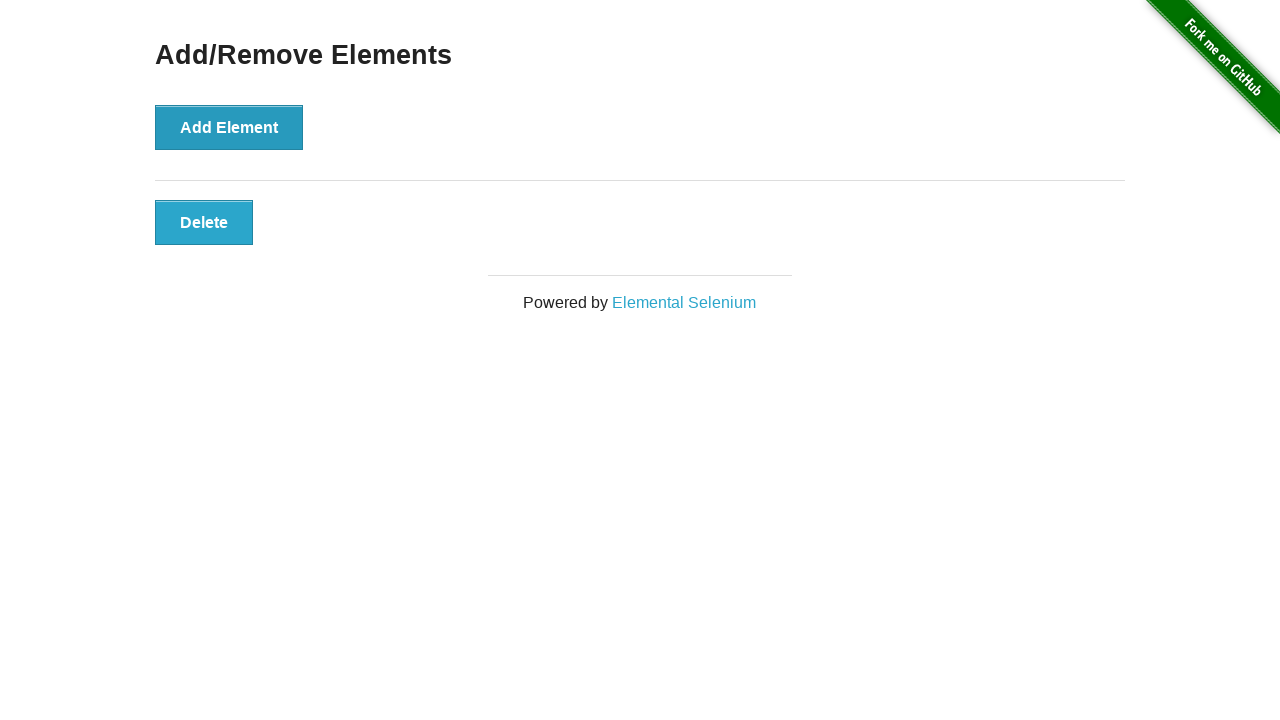

Verified 1 delete button(s) present after adding element
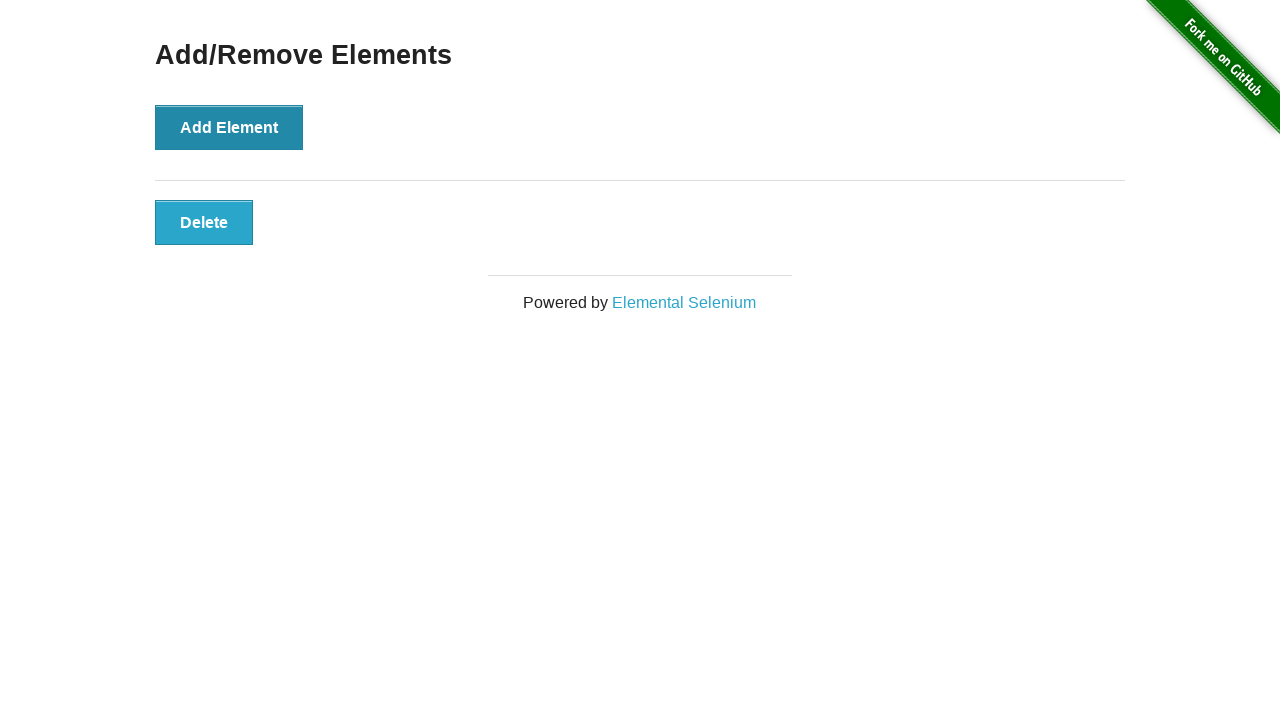

Clicked add button (iteration 2 of 5) at (229, 127) on button[onclick='addElement()']
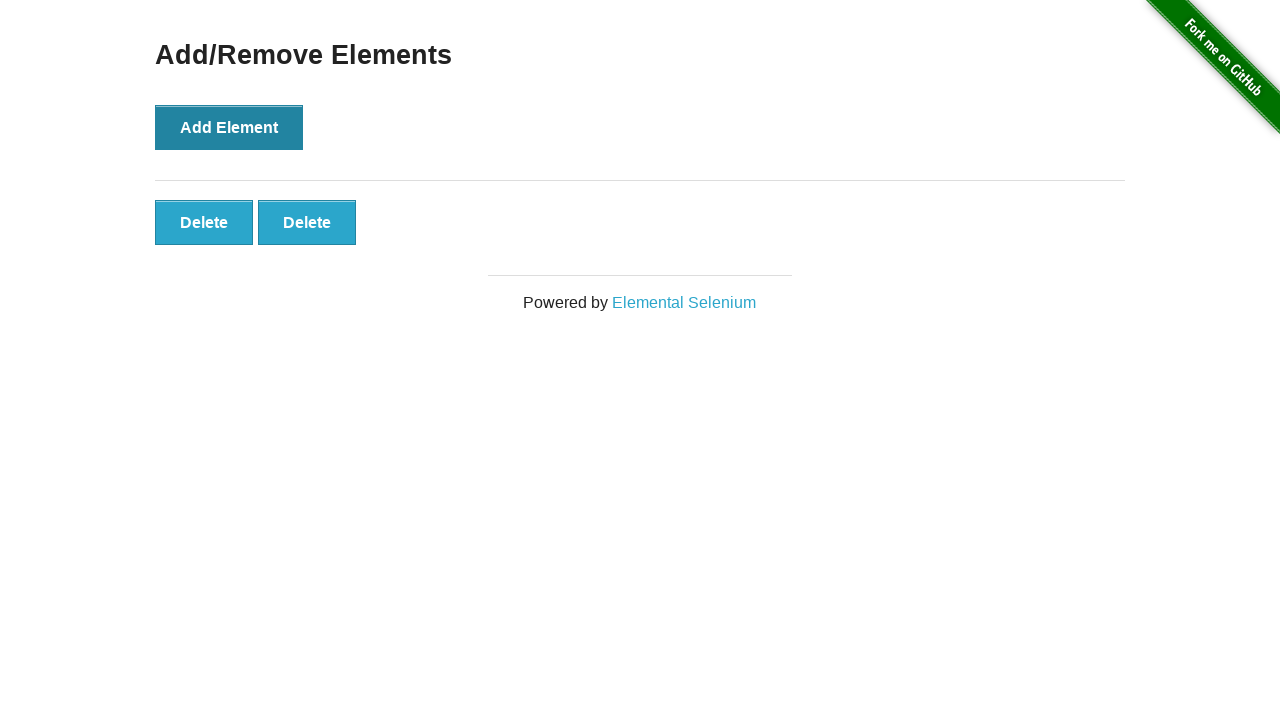

Verified 2 delete button(s) present after adding element
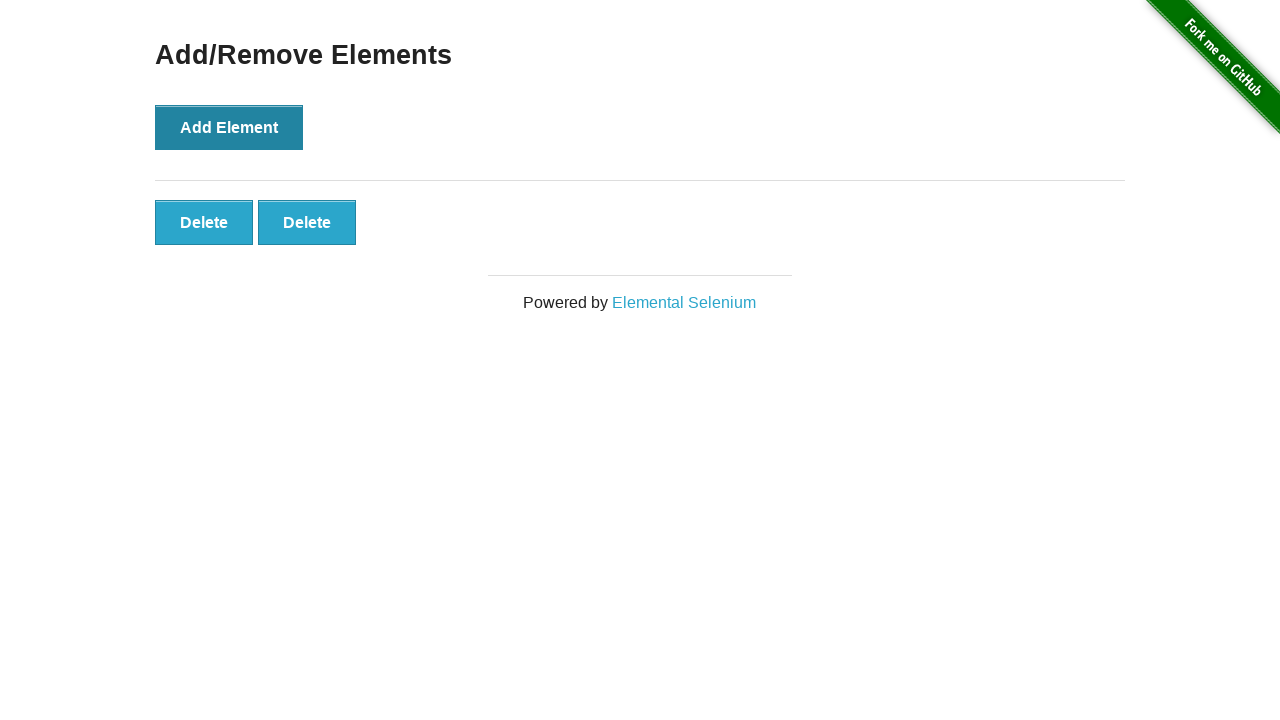

Clicked add button (iteration 3 of 5) at (229, 127) on button[onclick='addElement()']
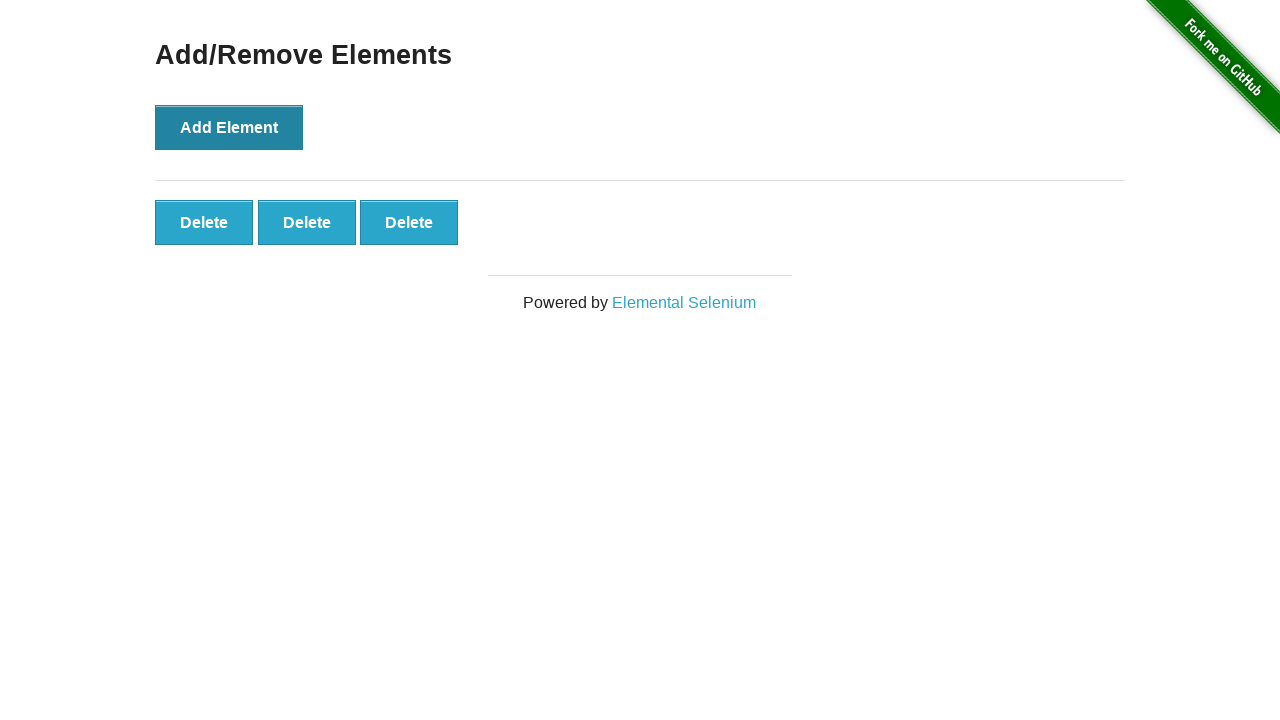

Verified 3 delete button(s) present after adding element
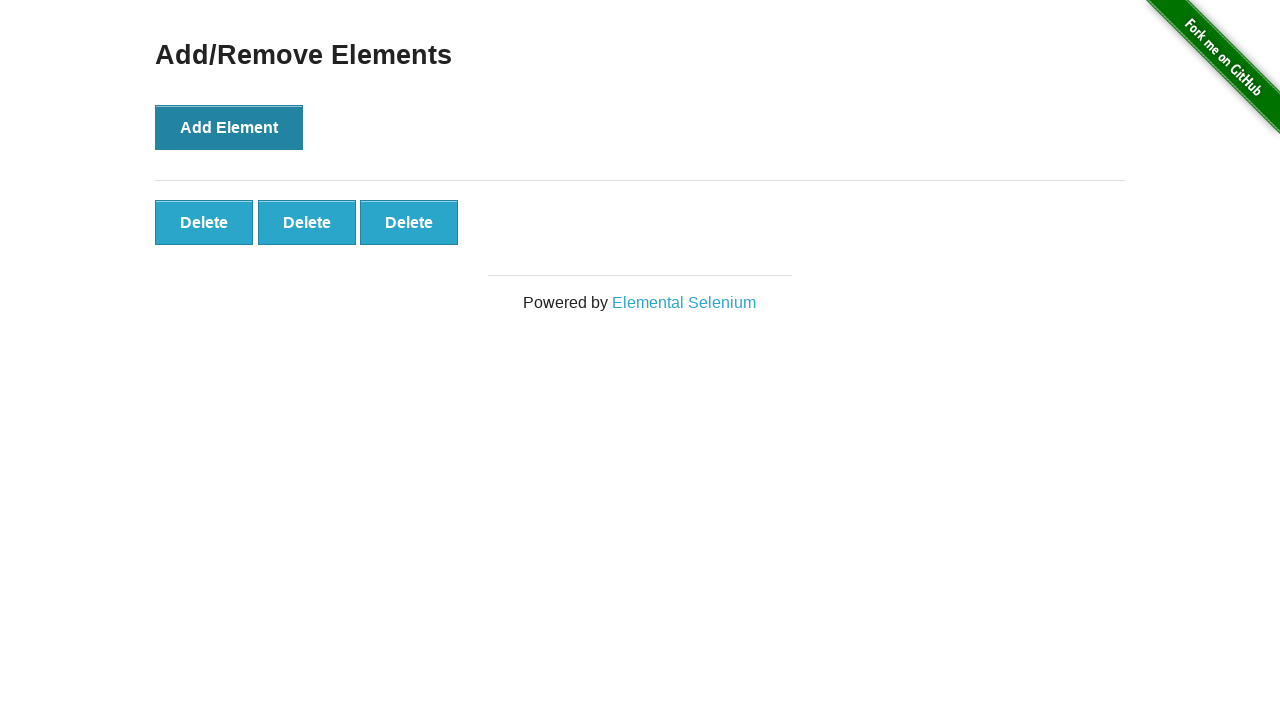

Clicked add button (iteration 4 of 5) at (229, 127) on button[onclick='addElement()']
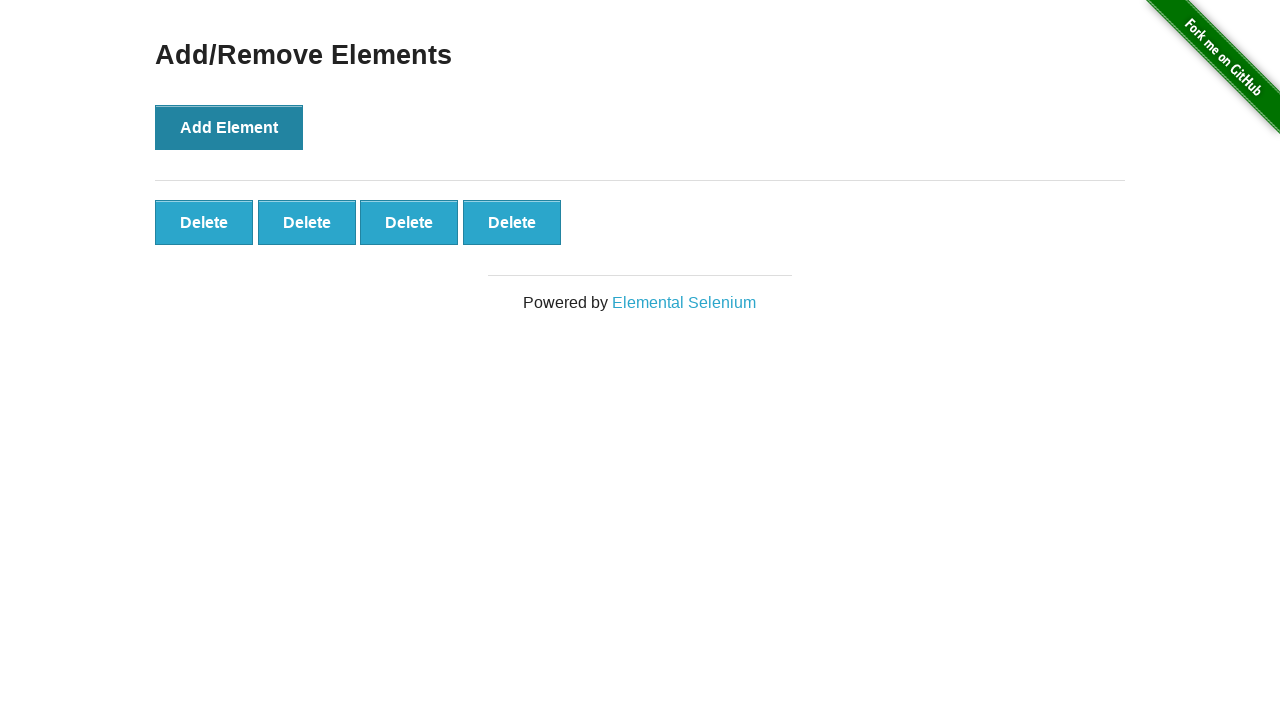

Verified 4 delete button(s) present after adding element
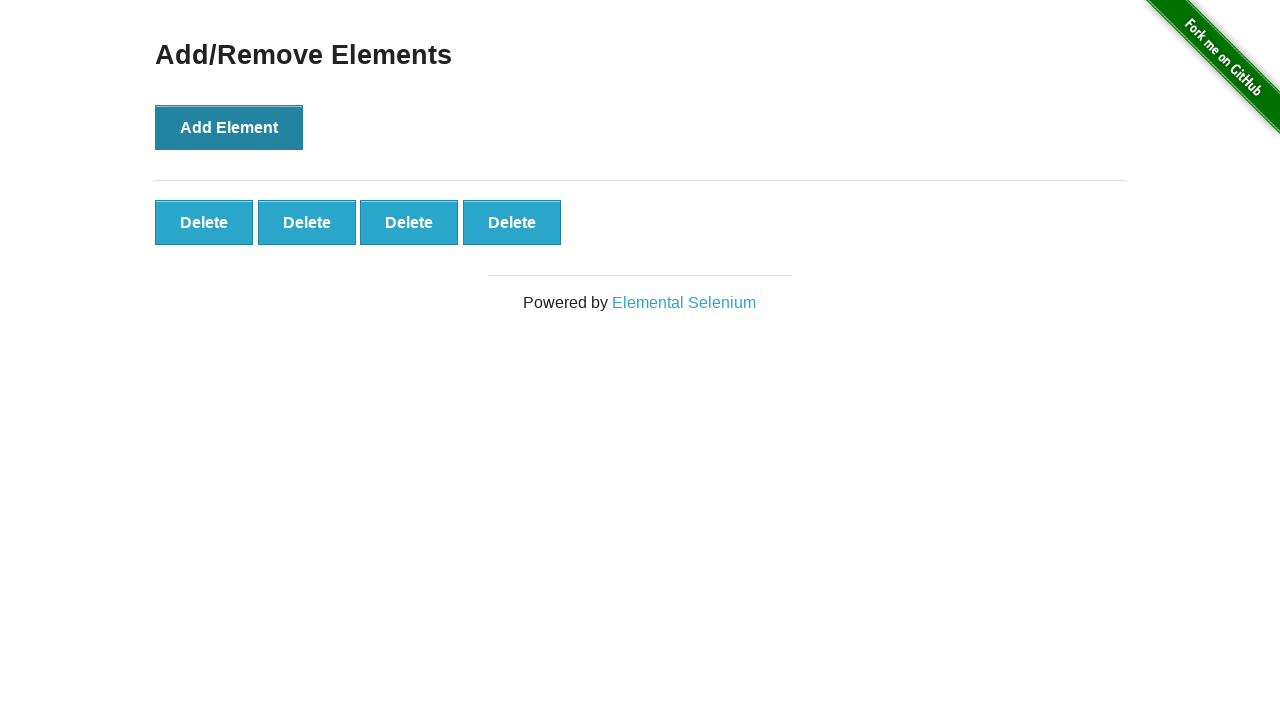

Clicked add button (iteration 5 of 5) at (229, 127) on button[onclick='addElement()']
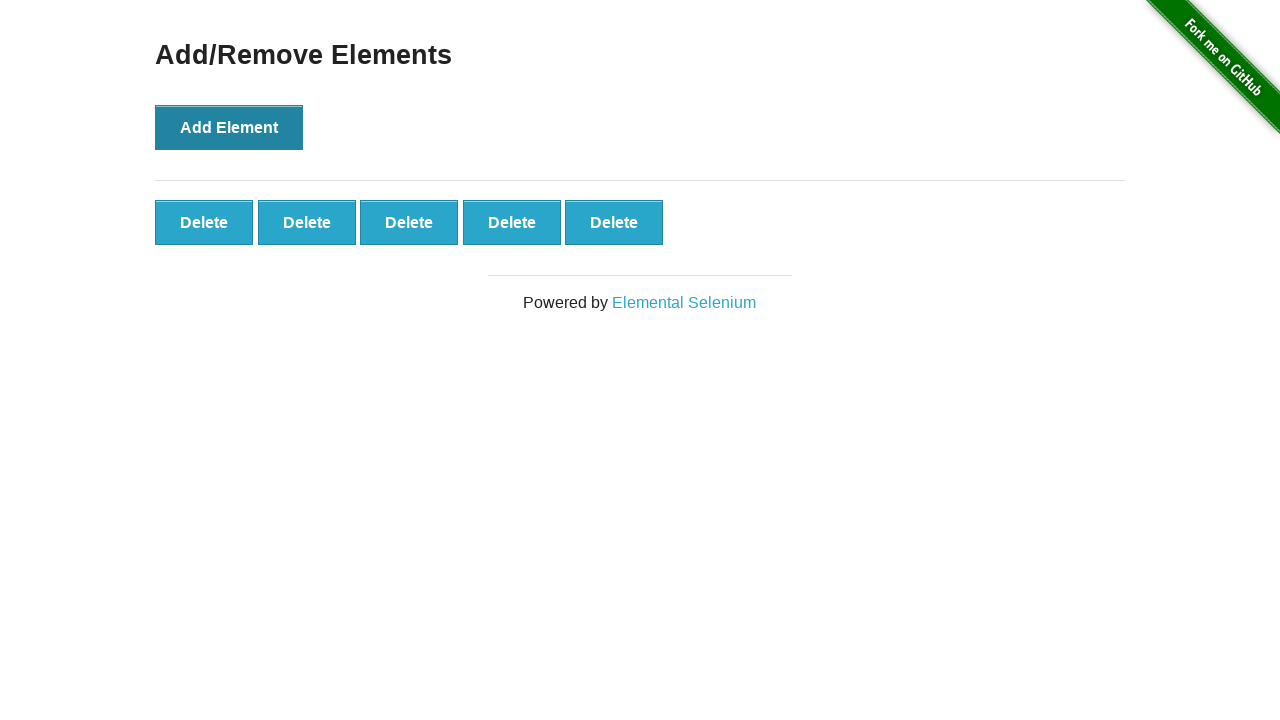

Verified 5 delete button(s) present after adding element
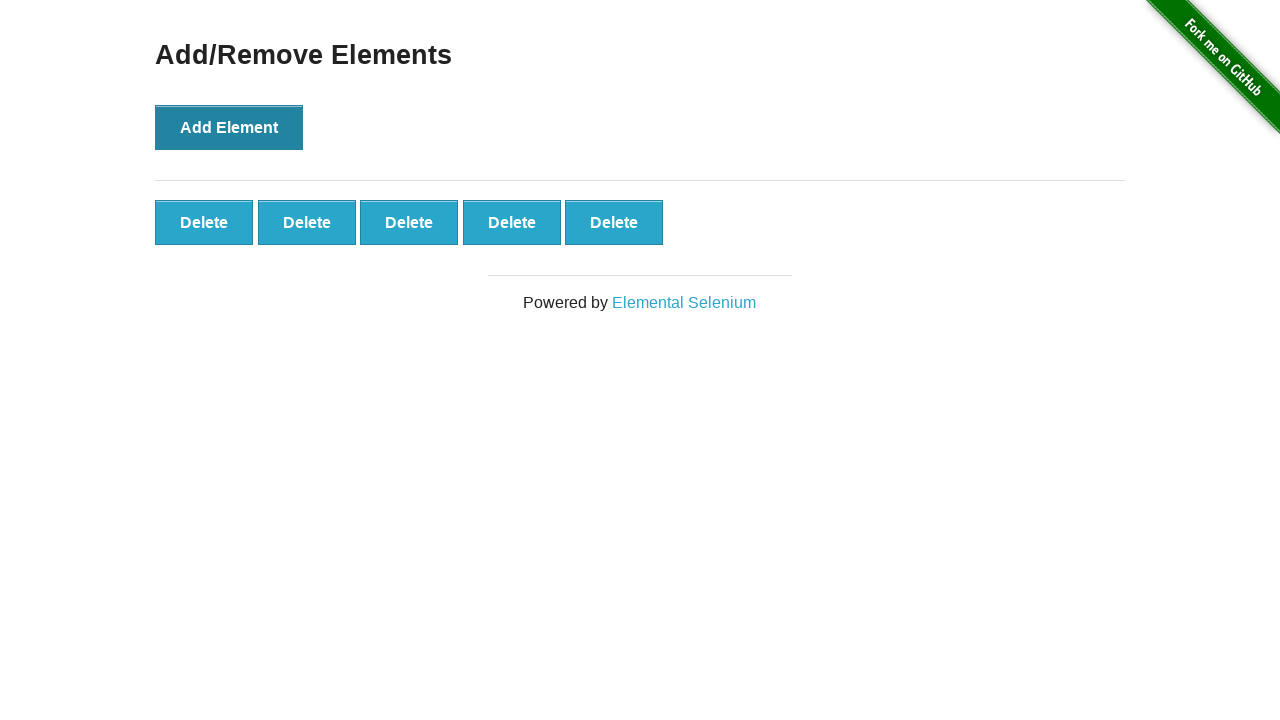

Clicked delete button at random index 2 (removal 1 of 2) at (409, 222) on button[onclick='deleteElement()'] >> nth=2
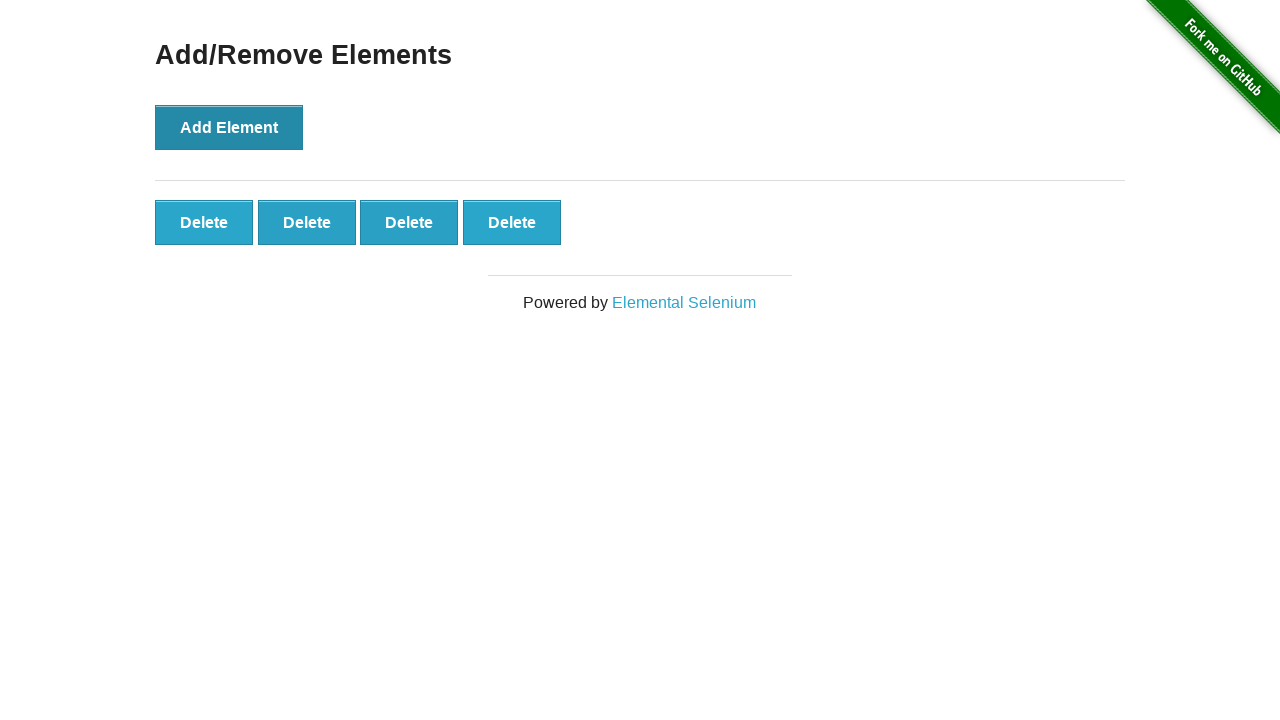

Clicked delete button at random index 3 (removal 2 of 2) at (512, 222) on button[onclick='deleteElement()'] >> nth=3
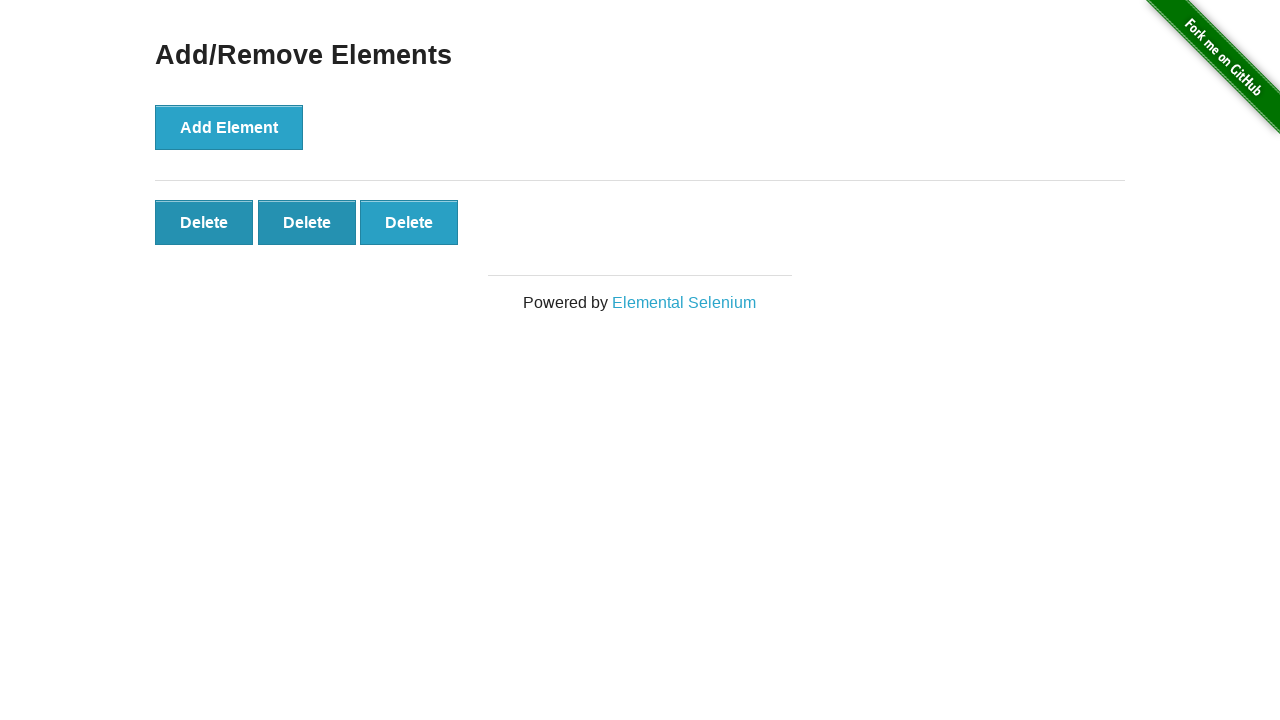

Reloaded page for next test scenario
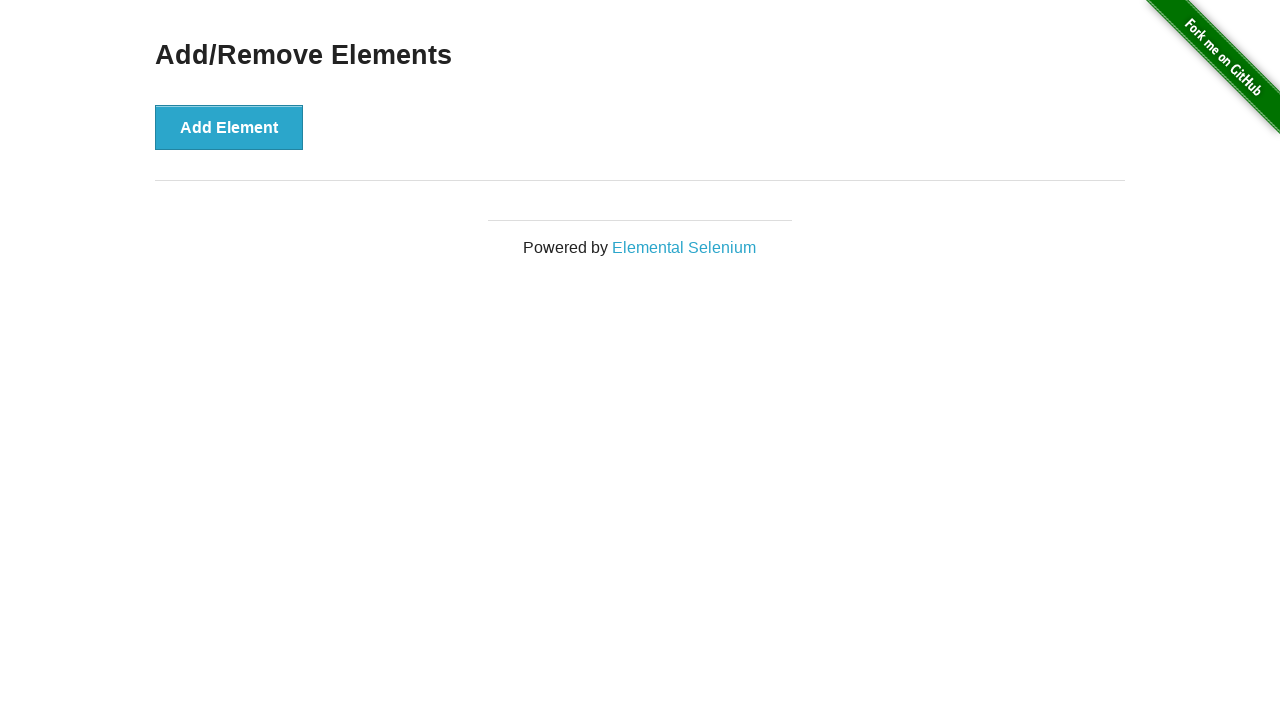

Clicked add button (iteration 1 of 1) at (229, 127) on button[onclick='addElement()']
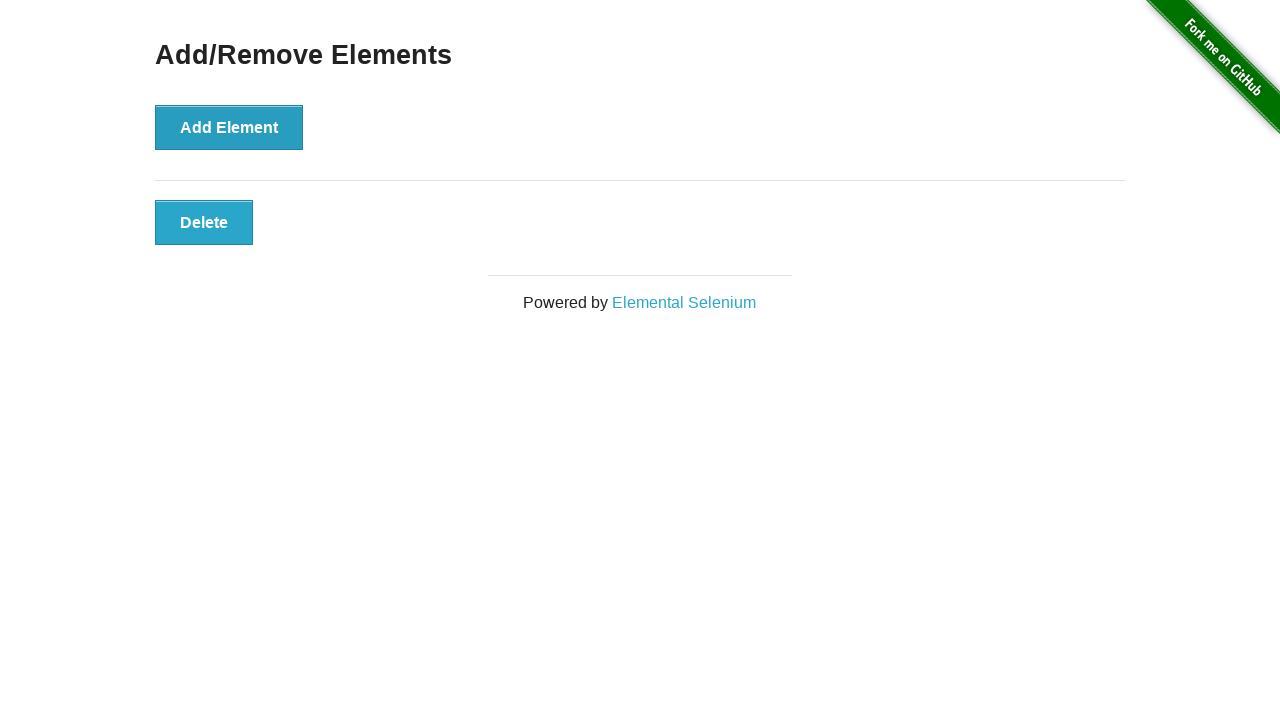

Verified 1 delete button(s) present after adding element
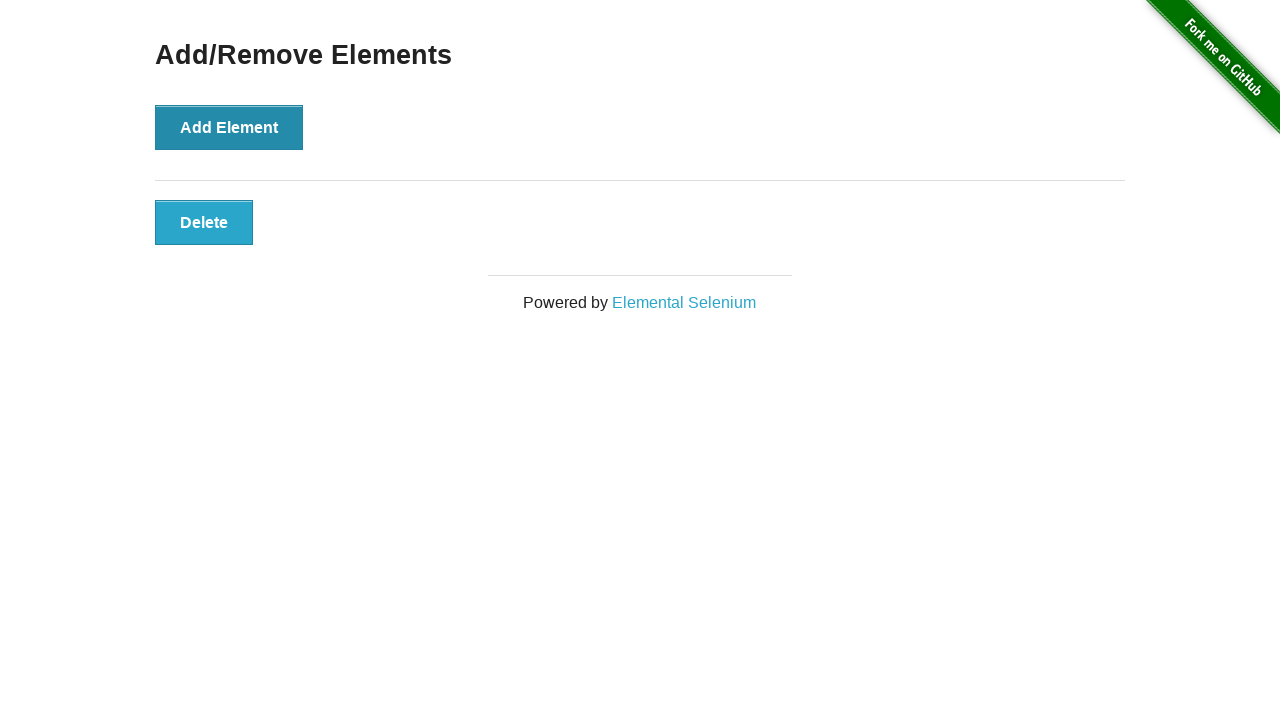

Clicked delete button at random index 0 (removal 1 of 1) at (204, 222) on button[onclick='deleteElement()'] >> nth=0
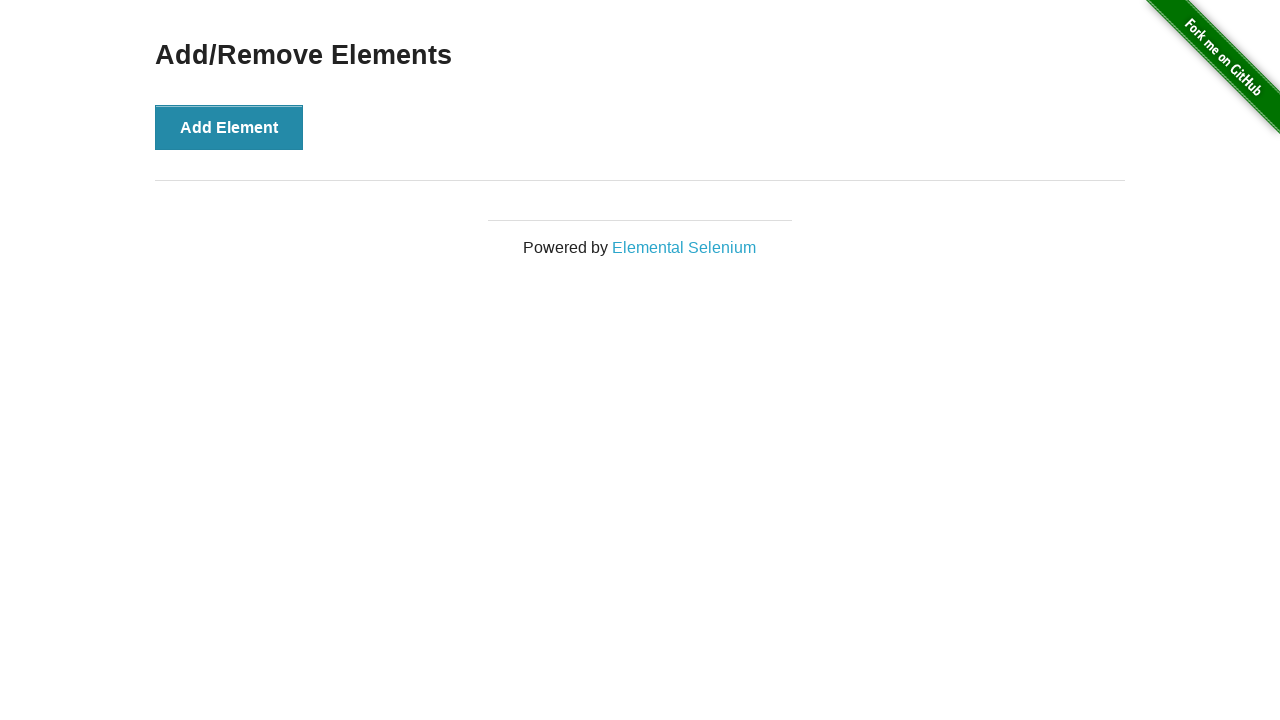

Reloaded page for next test scenario
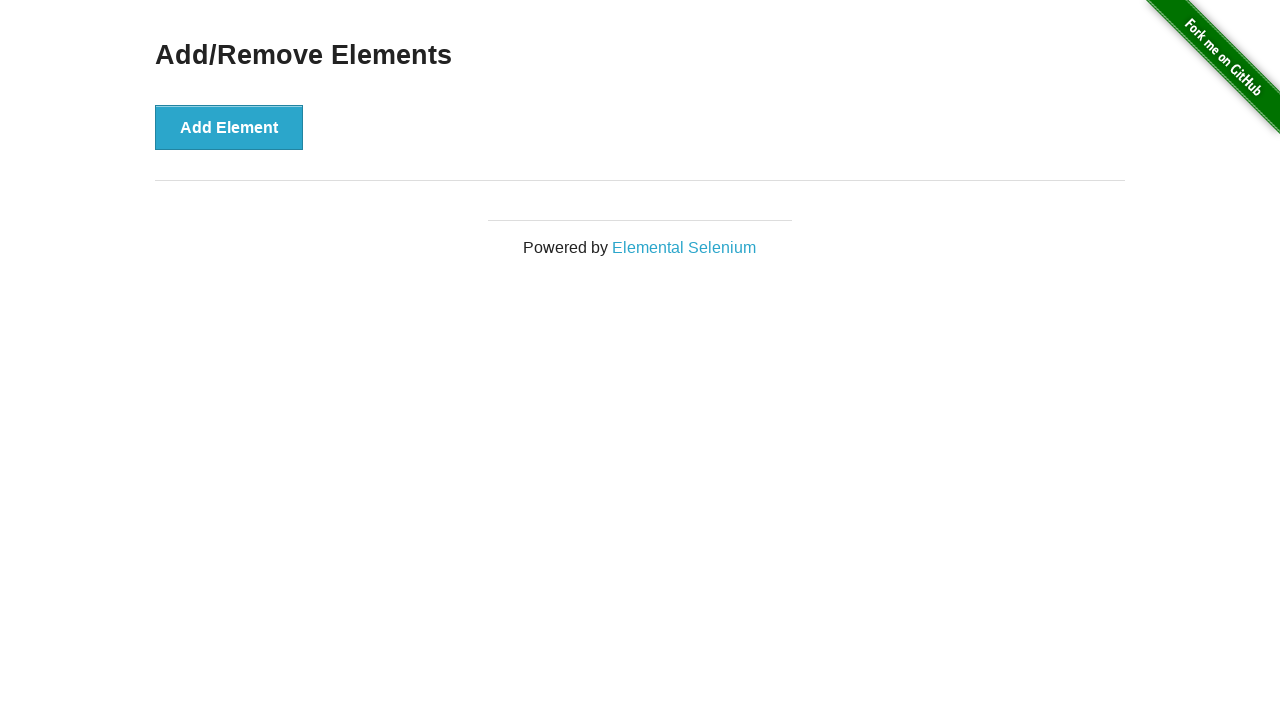

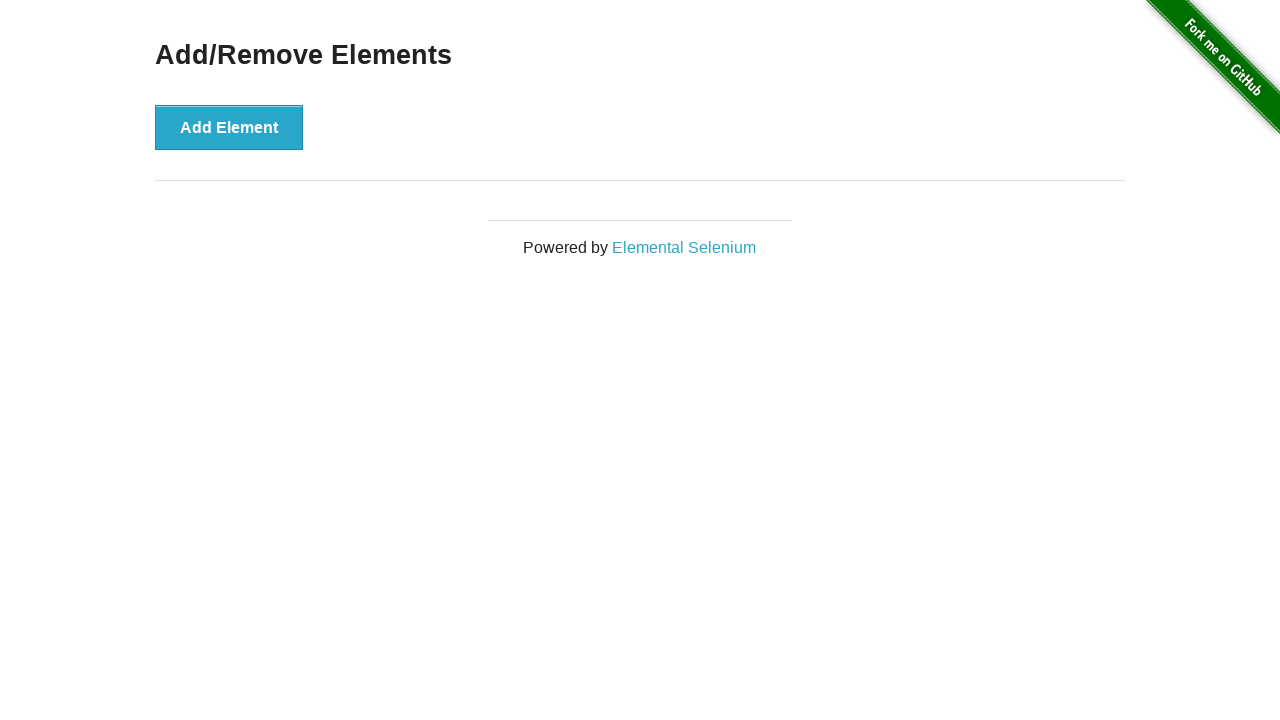